Tests dropdown menu functionality by selecting a country from a dropdown using its value

Starting URL: https://www.globalsqa.com/demo-site/select-dropdown-menu/

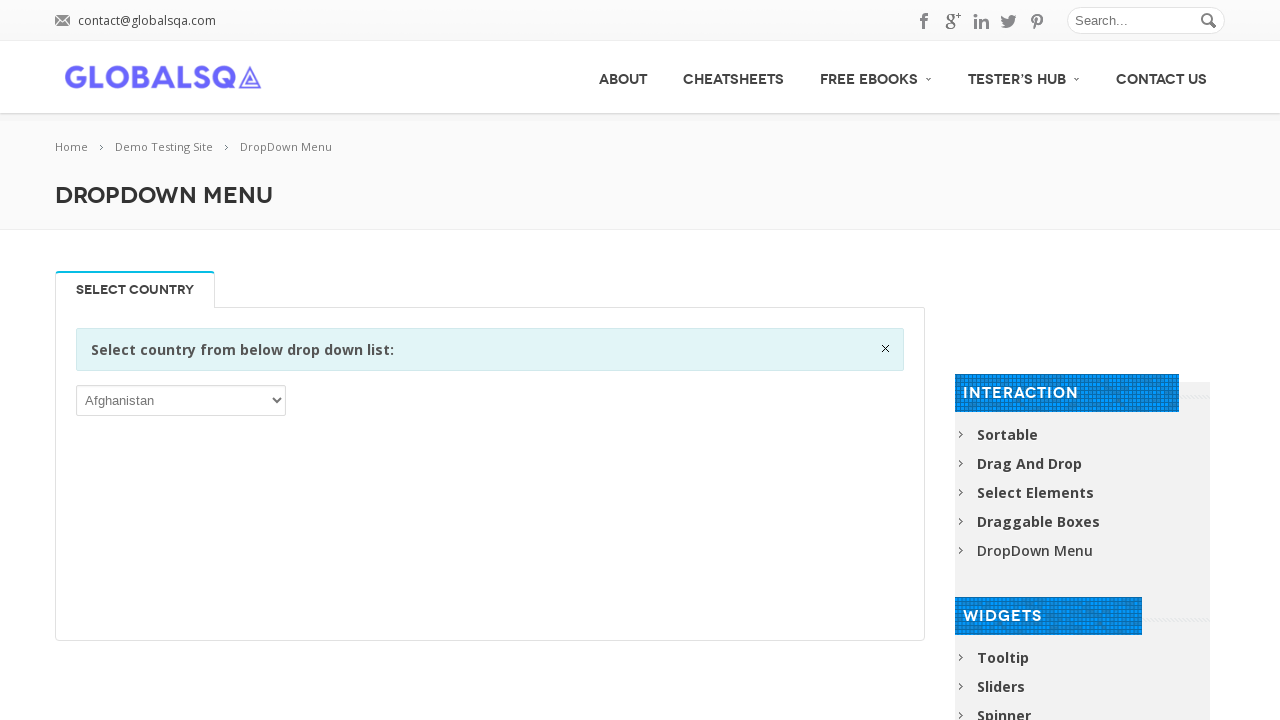

Navigated to dropdown menu demo page
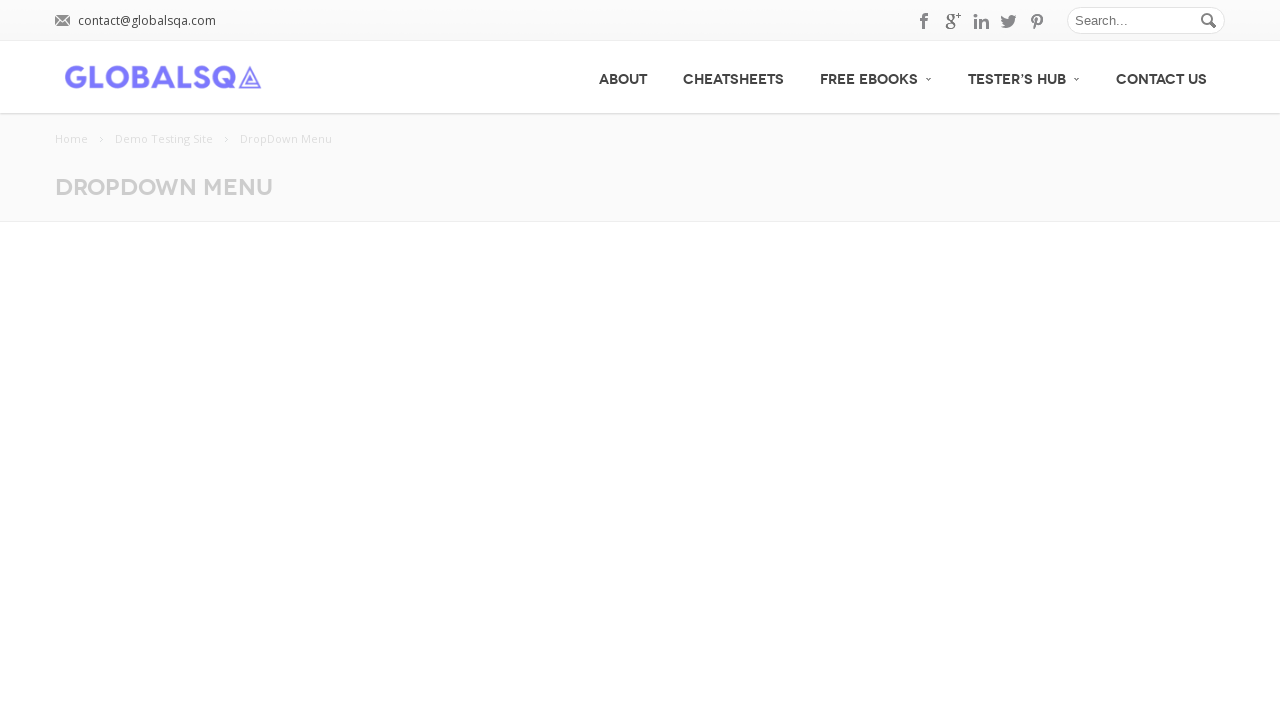

Selected country 'BHR' from dropdown menu on //div[contains(@class,'single_tab_div resp-tab-content')]//select[1]
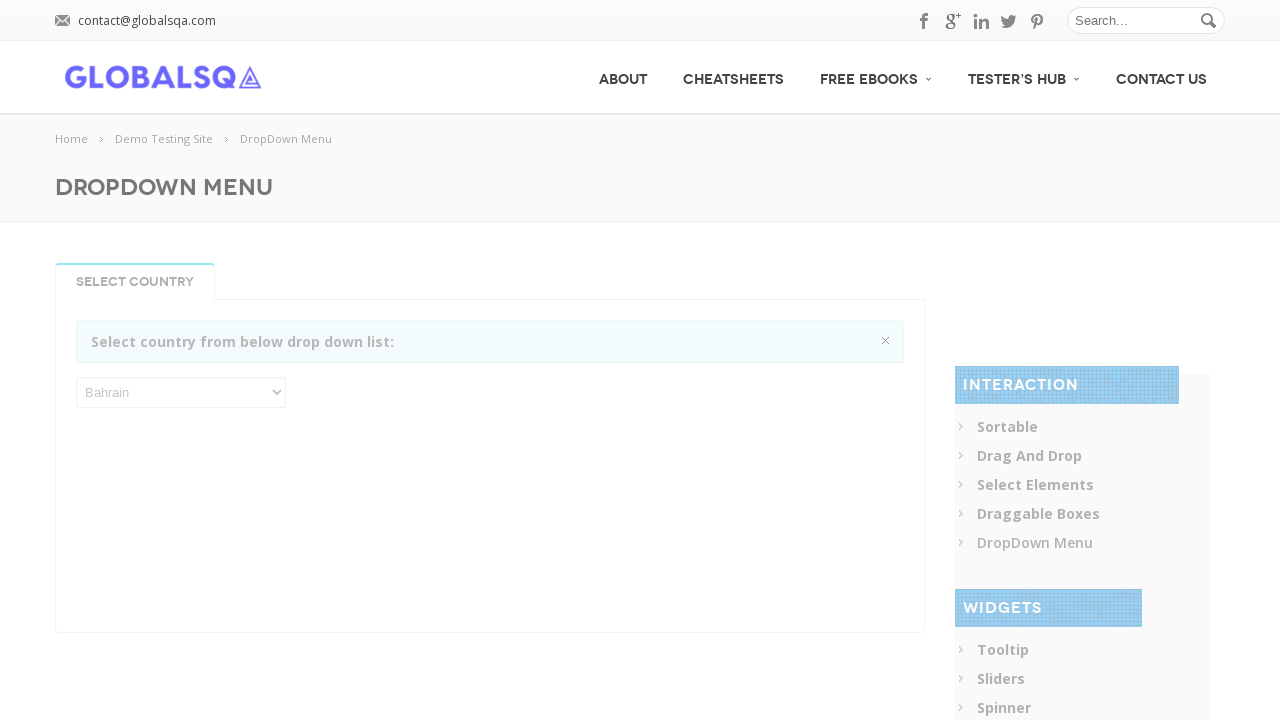

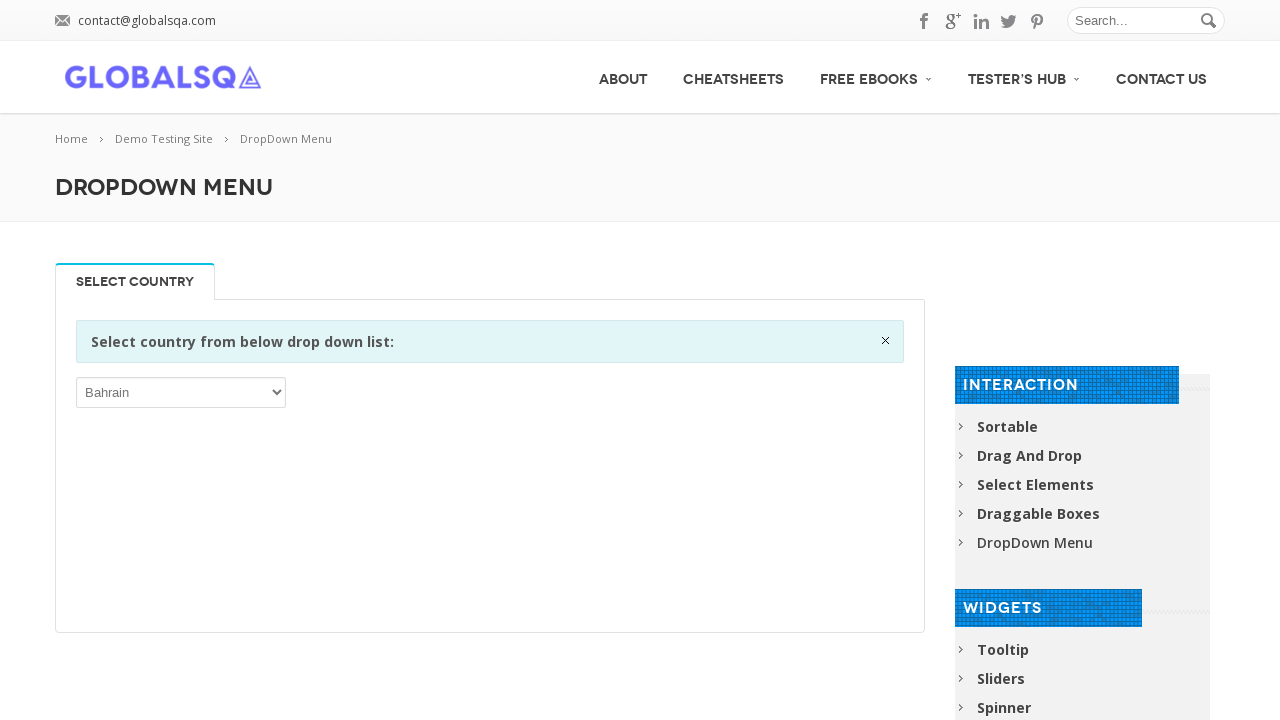